Tests various checkbox interactions including basic checkboxes, notifications, multi-select, tri-state, toggle switches, and disabled state verification on a checkbox demo page

Starting URL: https://leafground.com/checkbox.xhtml

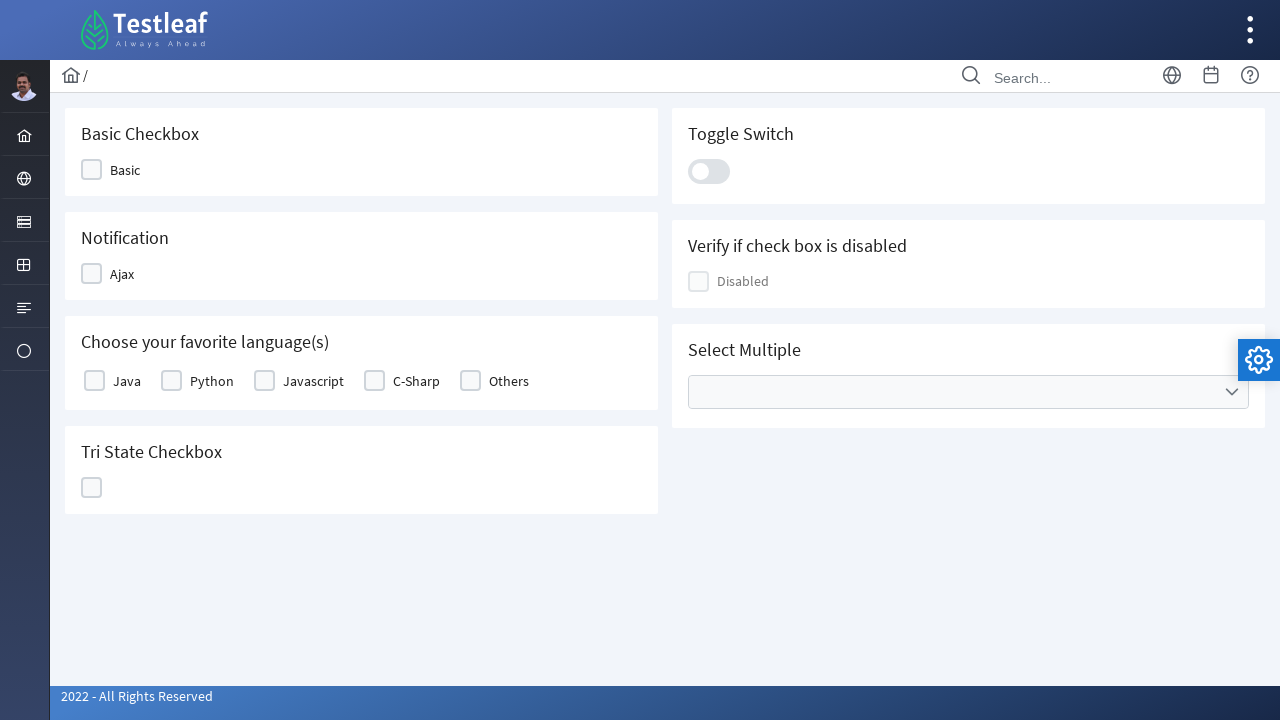

Clicked Basic checkbox at (125, 170) on xpath=//span[text()='Basic']
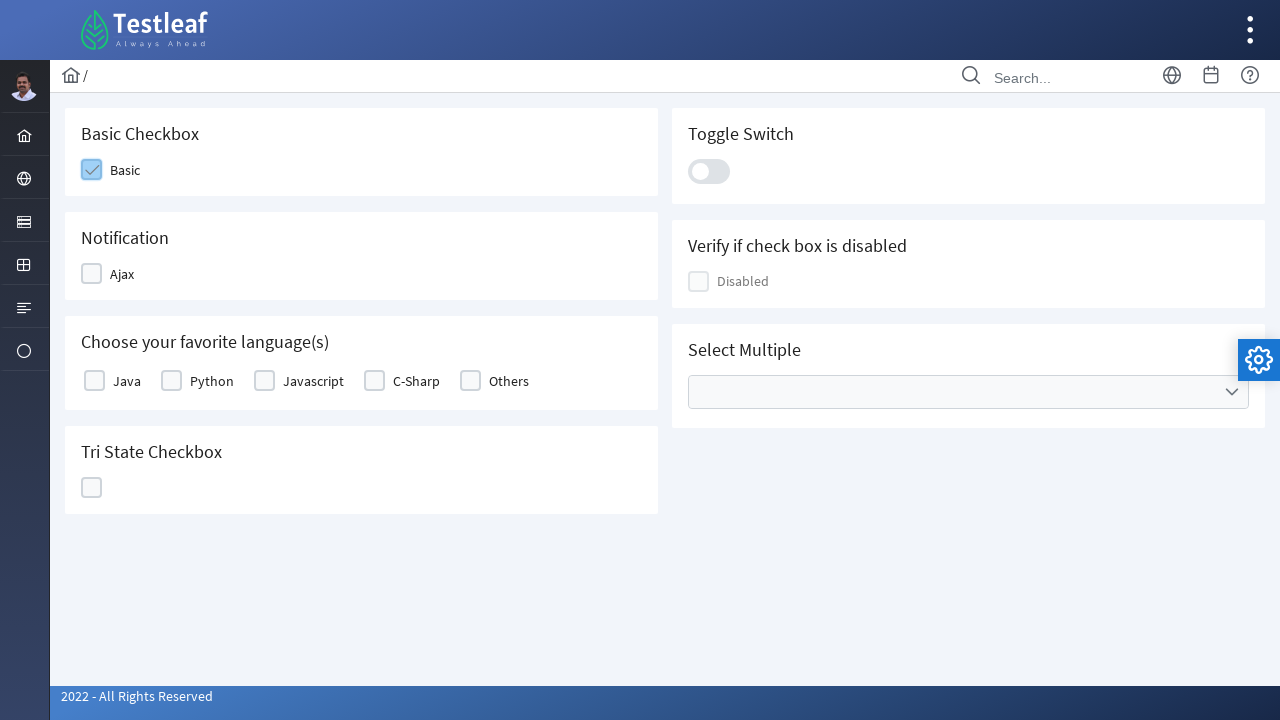

Clicked Ajax notification checkbox at (122, 274) on xpath=//span[text()='Ajax']
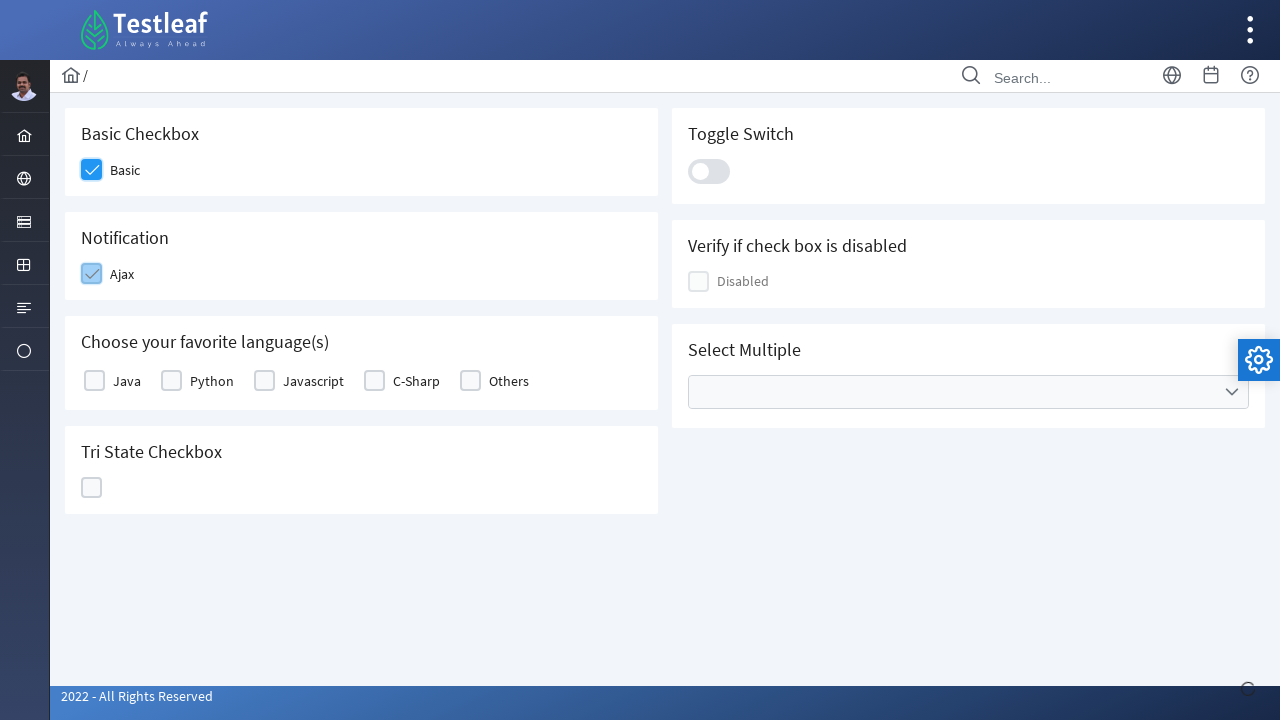

Verified 'Checked' notification message is displayed
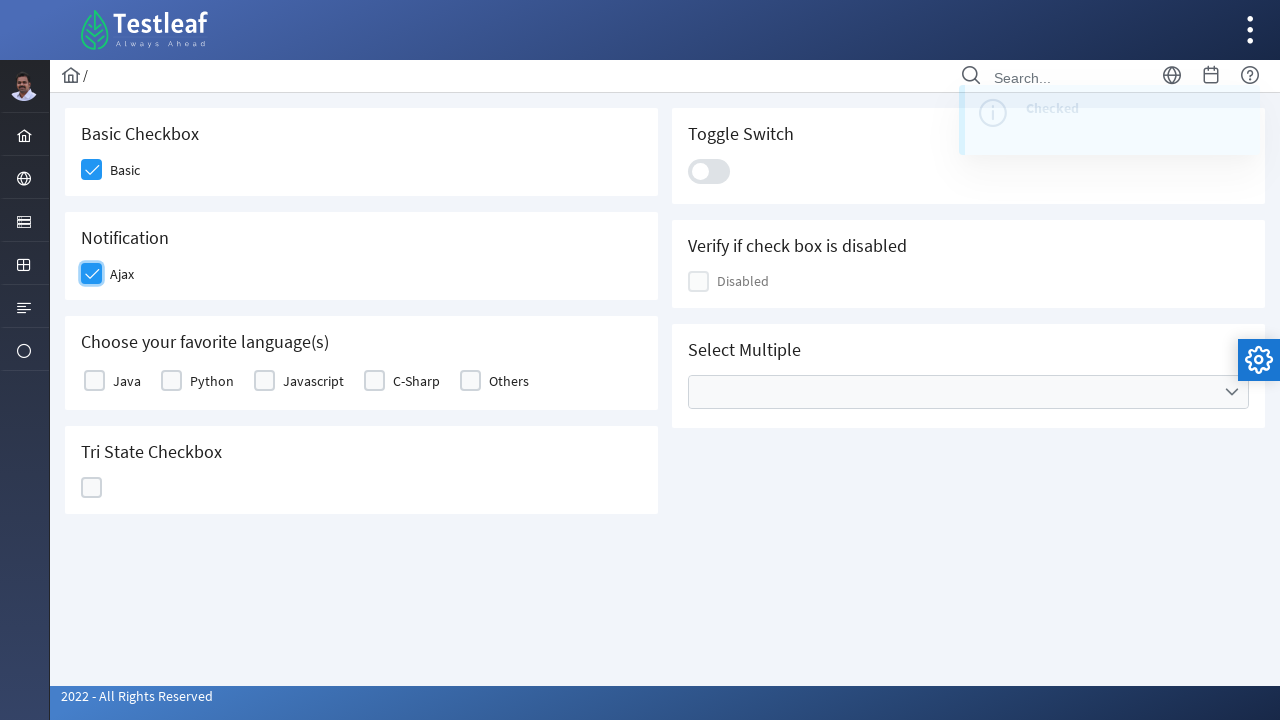

Selected Java as favorite language at (127, 381) on xpath=//label[text()='Java']
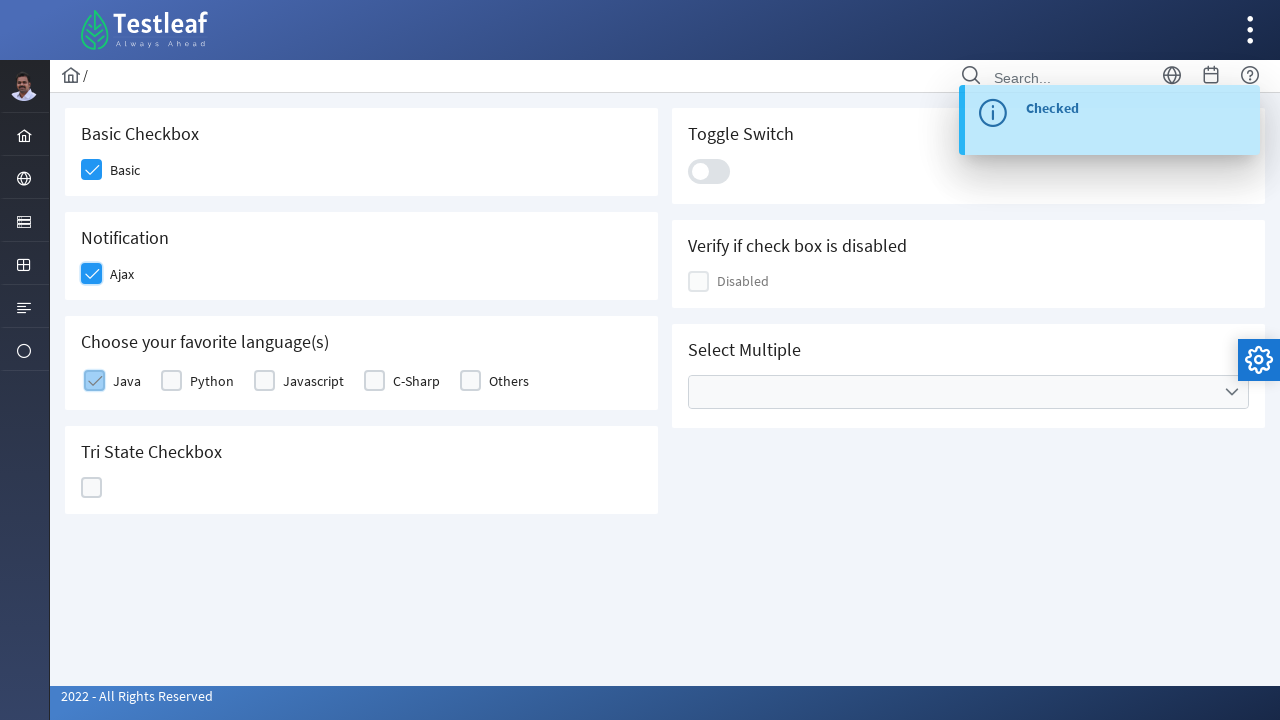

Clicked tri-state checkbox at (92, 488) on xpath=//h5[text()='Tri State Checkbox']/following::span[1]/parent::div
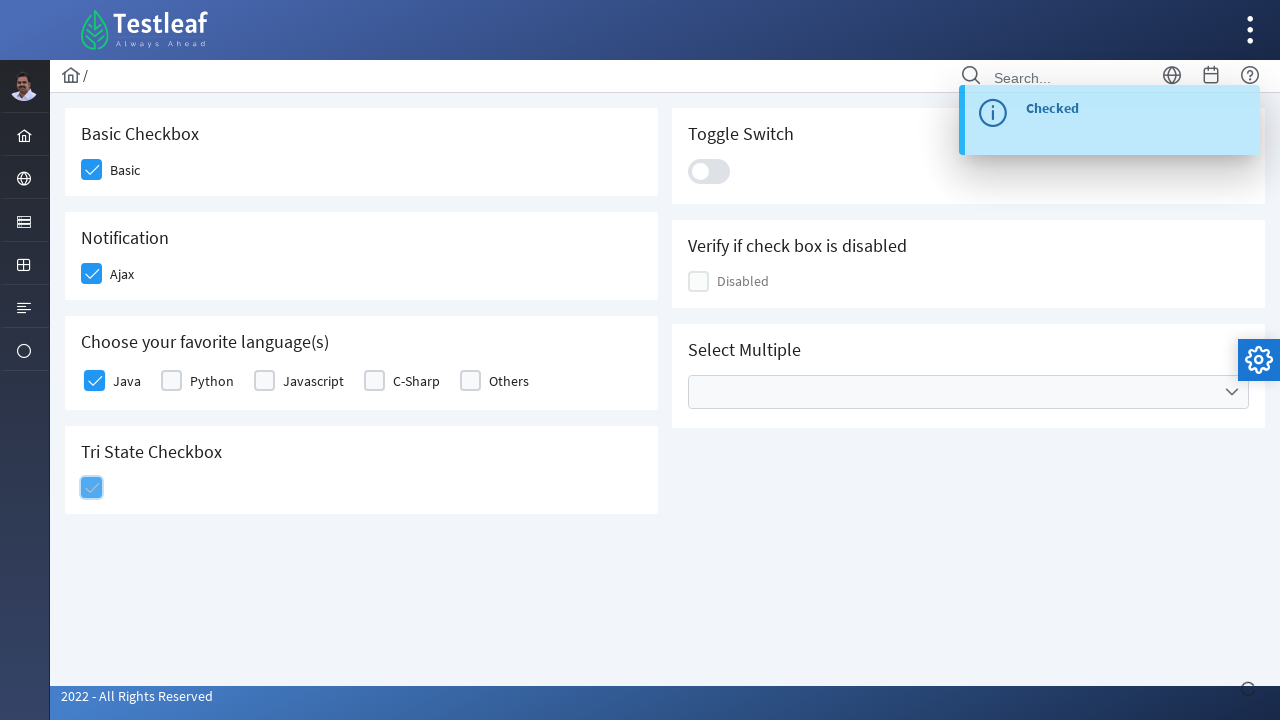

Clicked toggle switch slider at (709, 171) on .ui-toggleswitch-slider
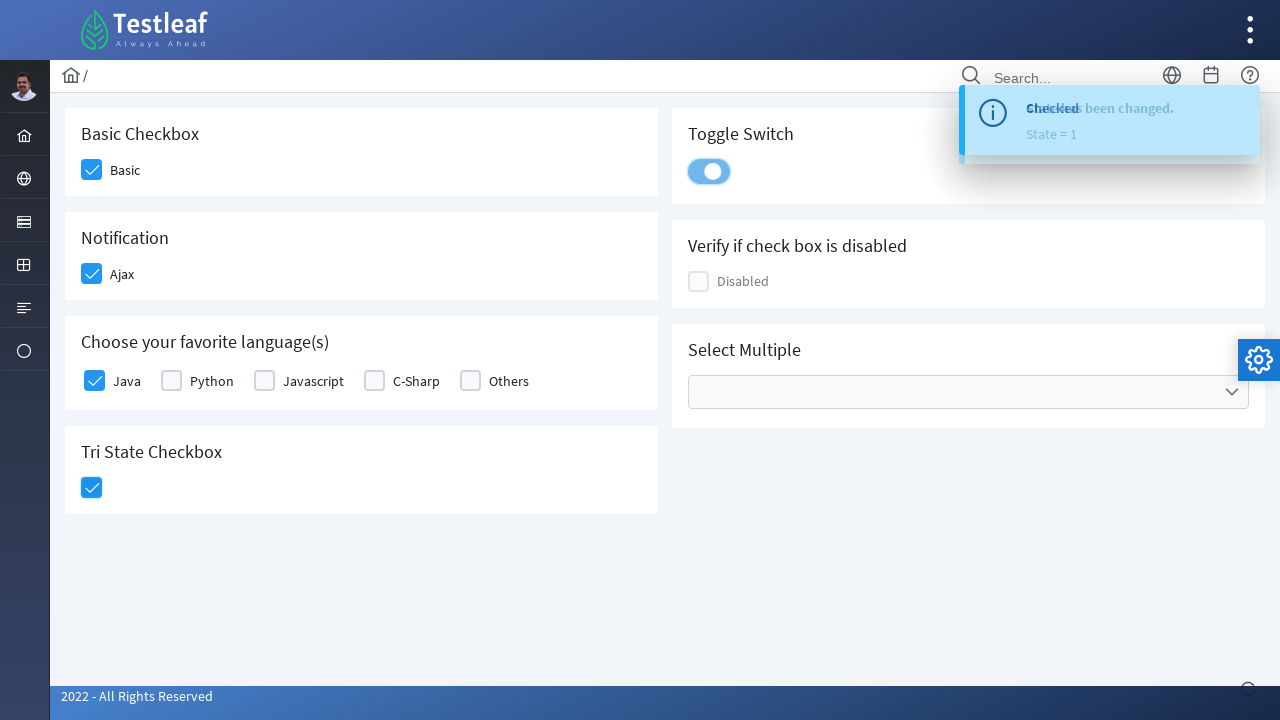

Verified toggle switch 'Checked' message is displayed
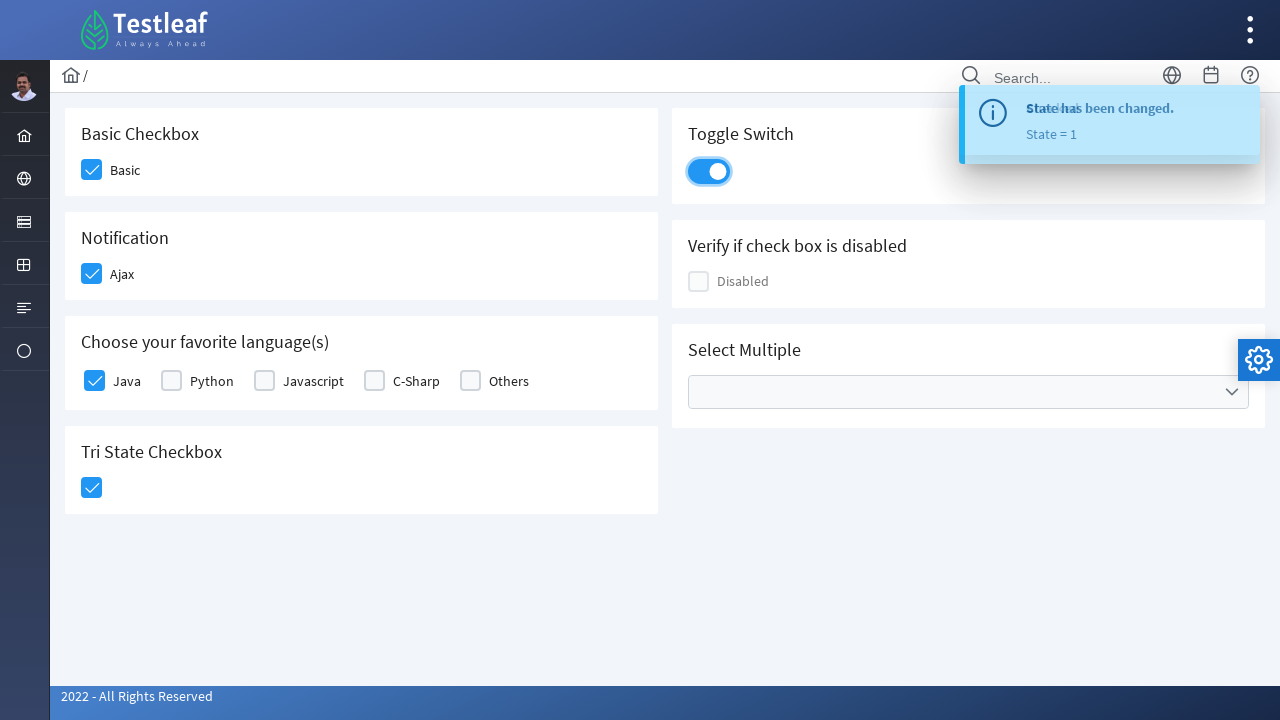

Opened multi-select dropdown at (968, 392) on xpath=//h5[text()='Select Multiple']//following::ul[1]
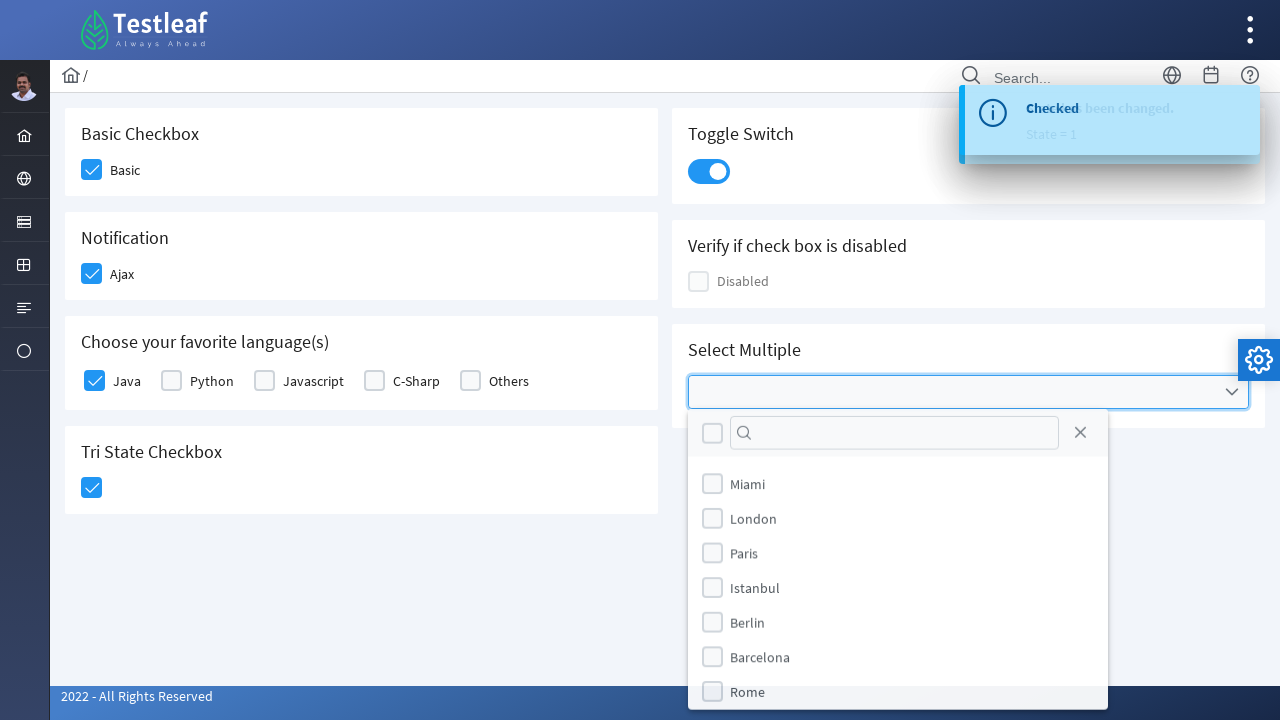

Selected Istanbul from multi-select at (755, 589) on (//label[text()='Istanbul'])[2]
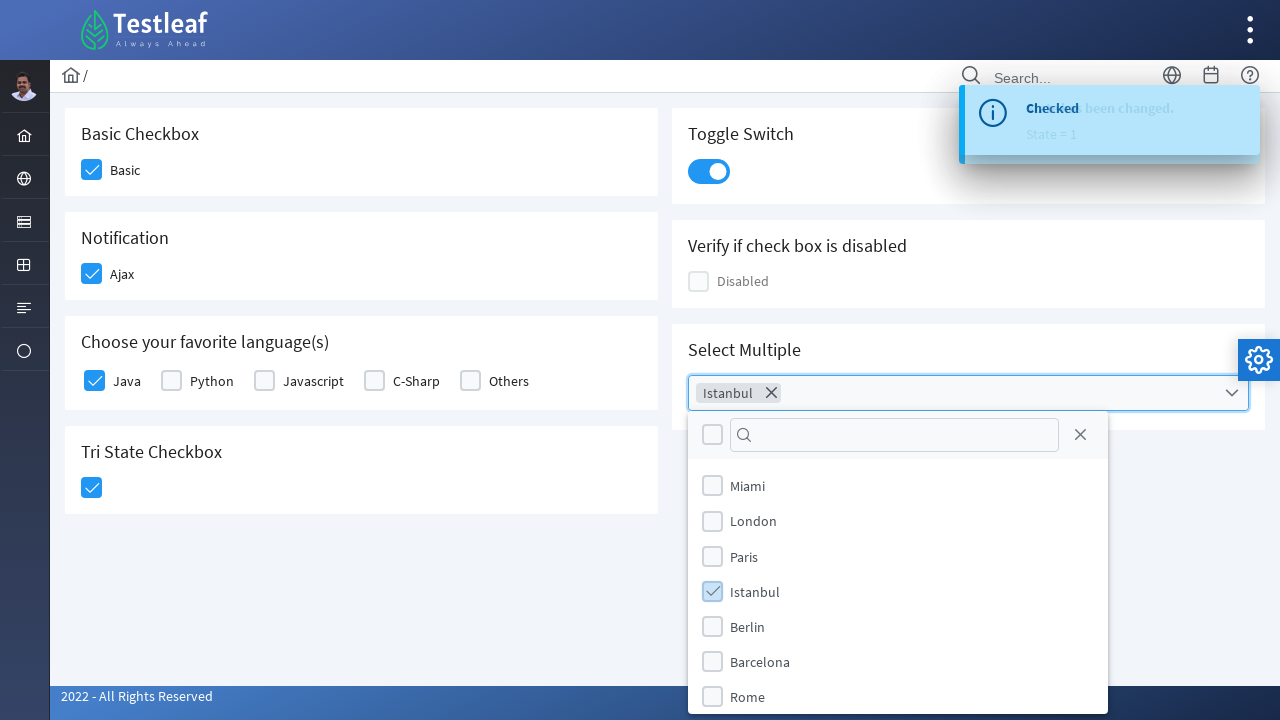

Selected Paris from multi-select at (744, 556) on (//label[text()='Paris'])[2]
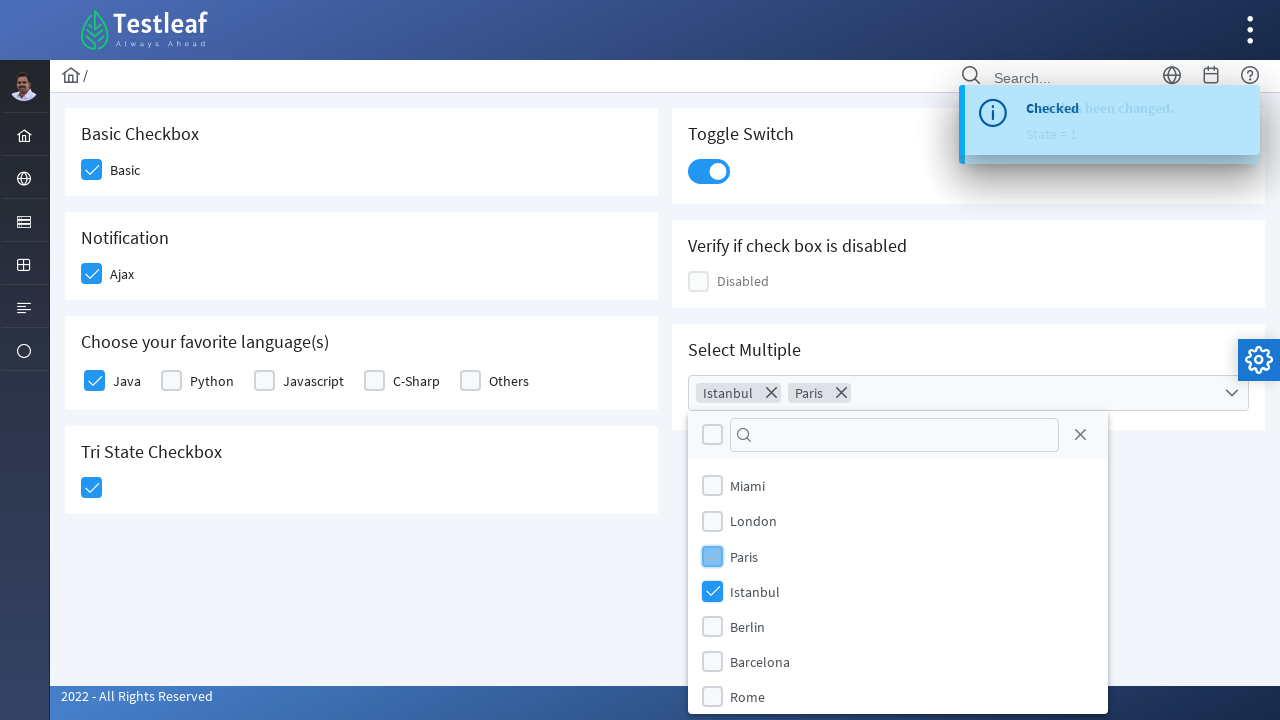

Selected Berlin from multi-select at (748, 626) on (//label[text()='Berlin'])[2]
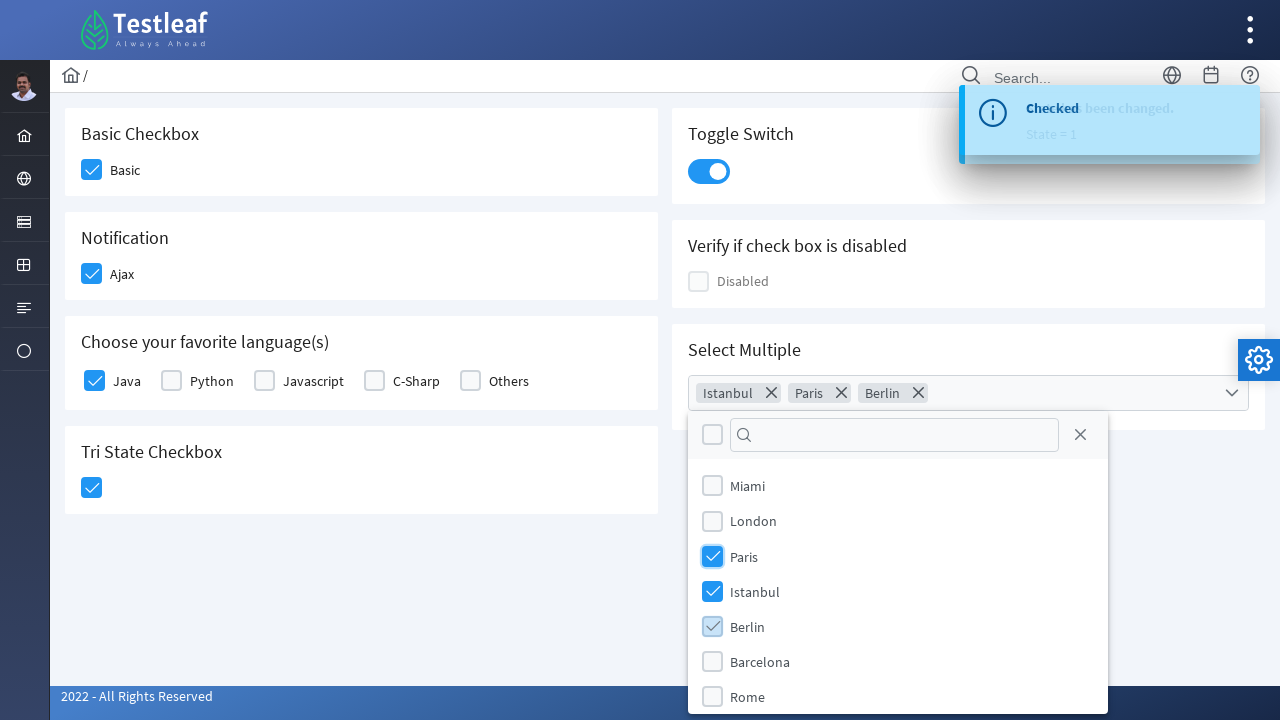

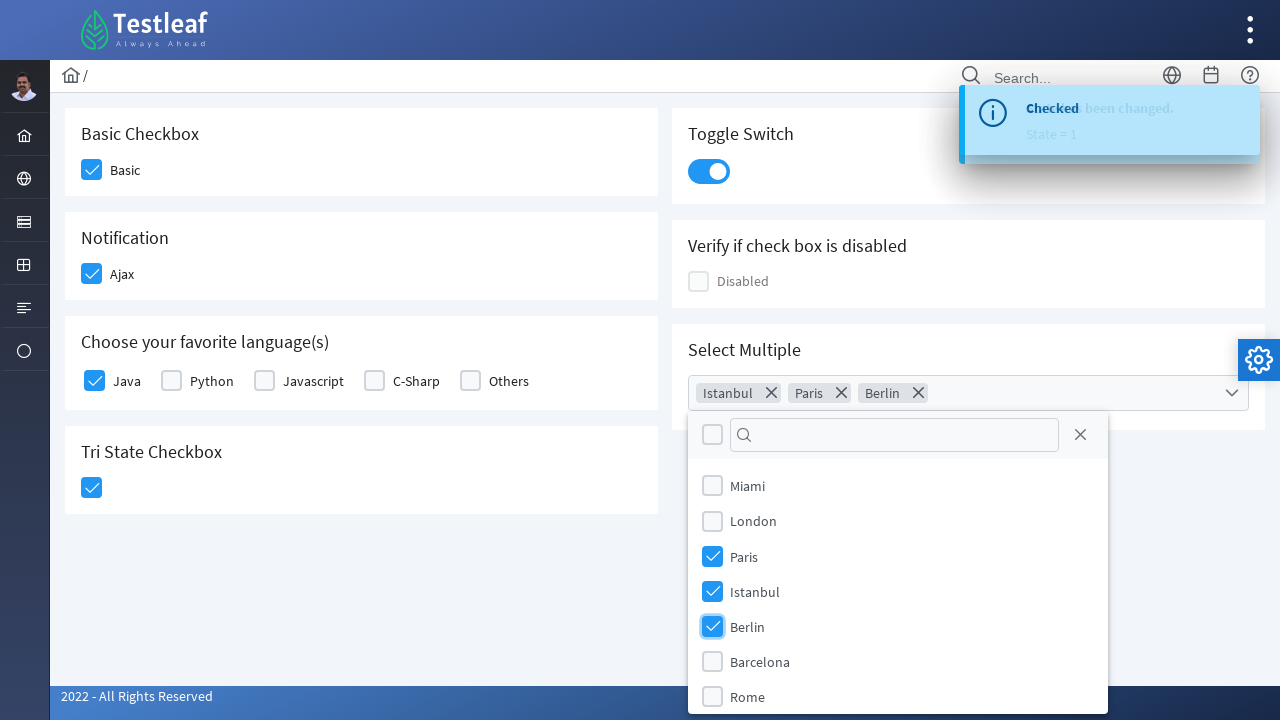